Tests navigation to a product page by clicking on the Samsung Galaxy S6 link from the homepage

Starting URL: https://www.demoblaze.com/

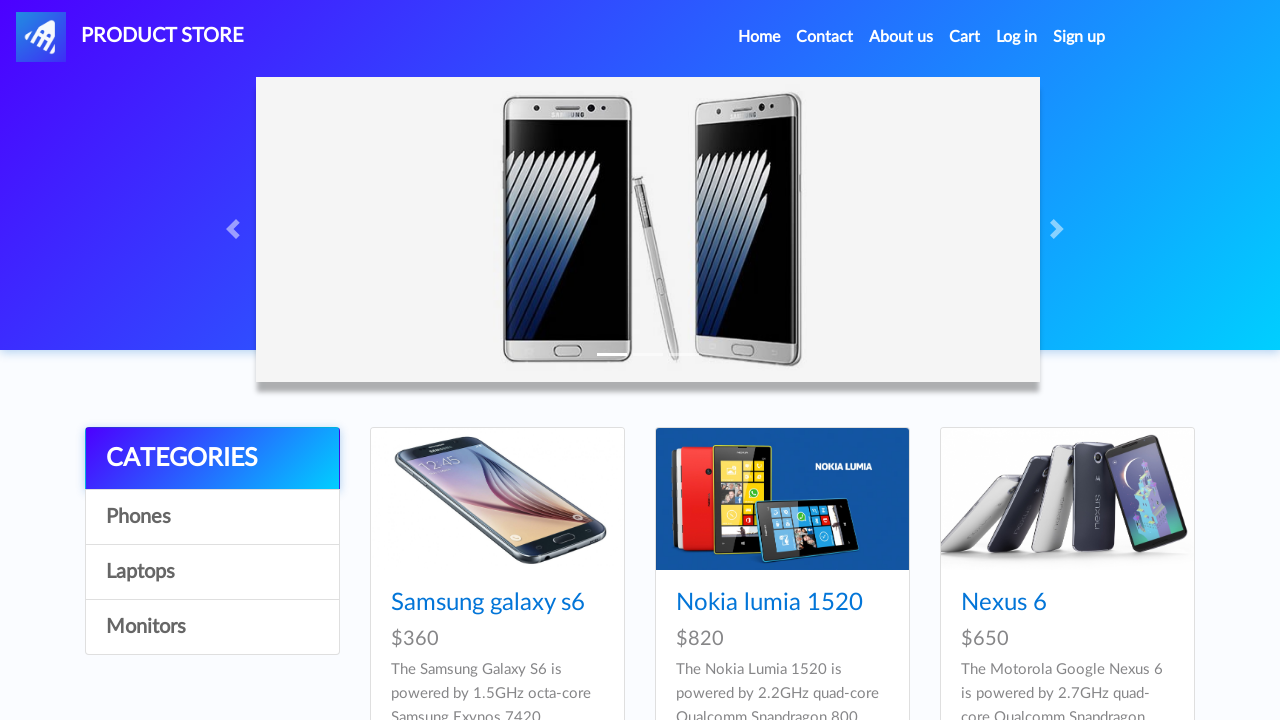

Navigated to homepage at https://www.demoblaze.com/
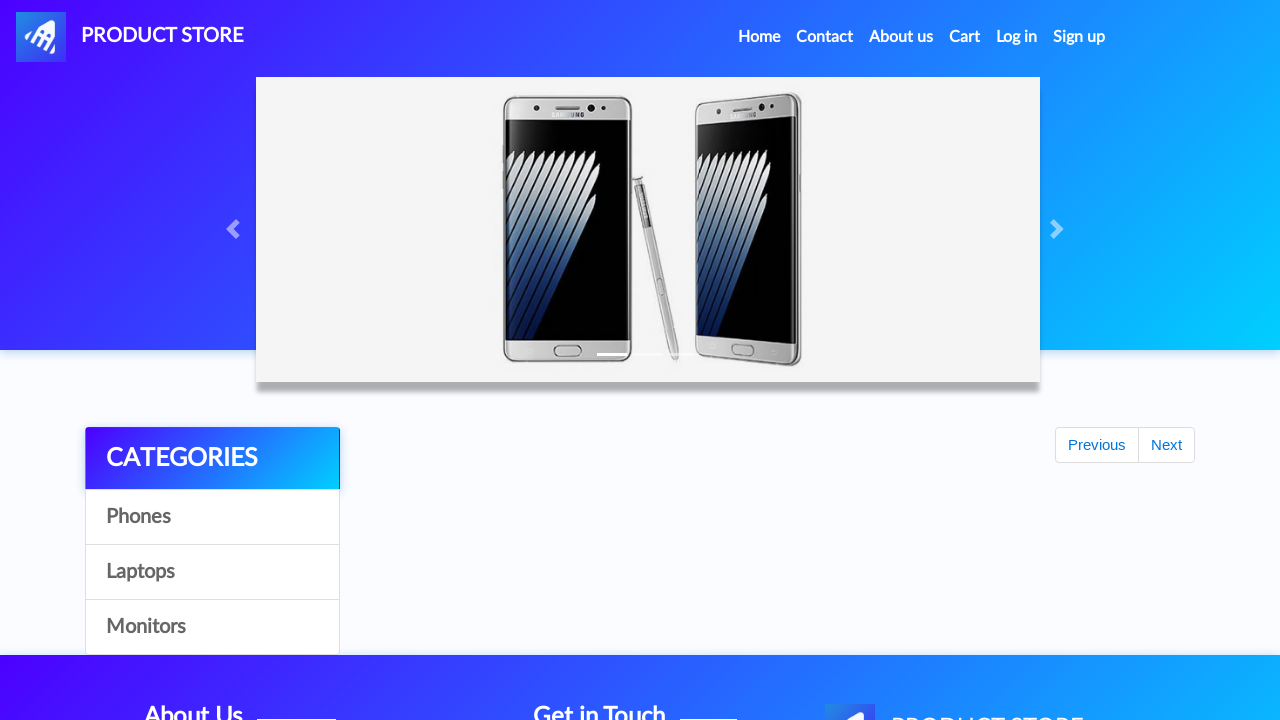

Clicked on Samsung Galaxy S6 product link at (488, 603) on text=Samsung galaxy s6
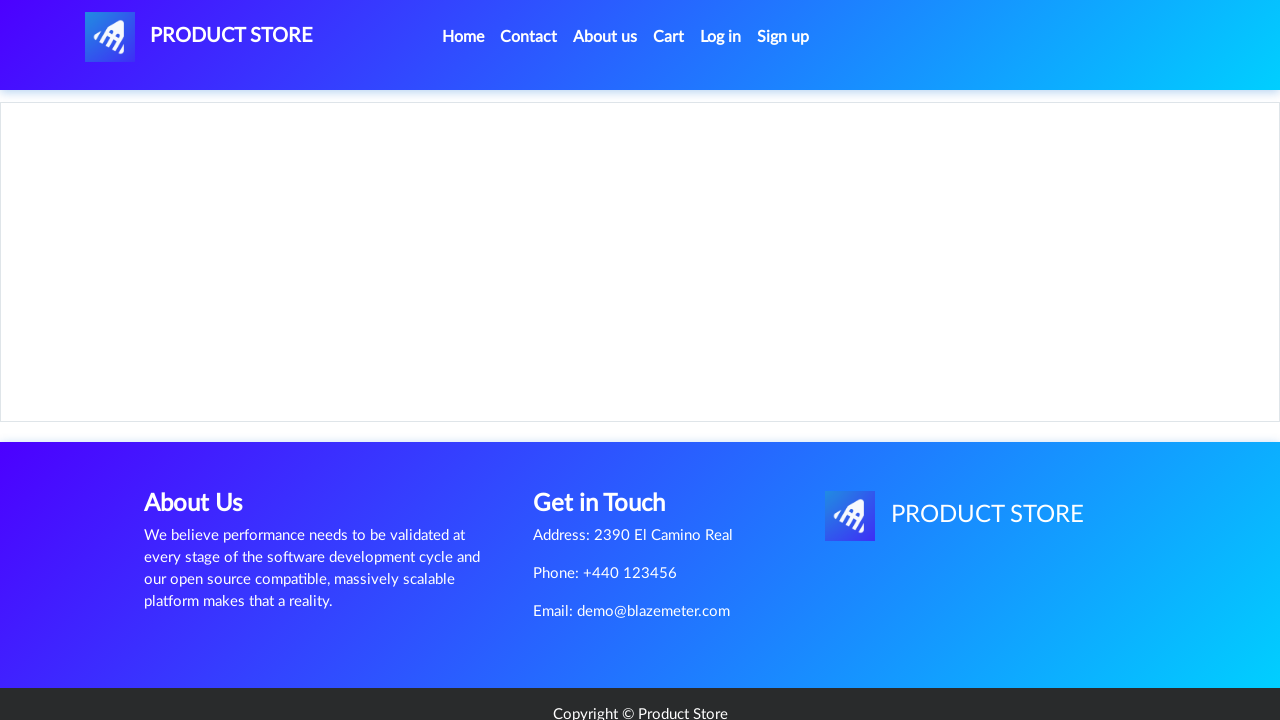

Waited for product page to load completely
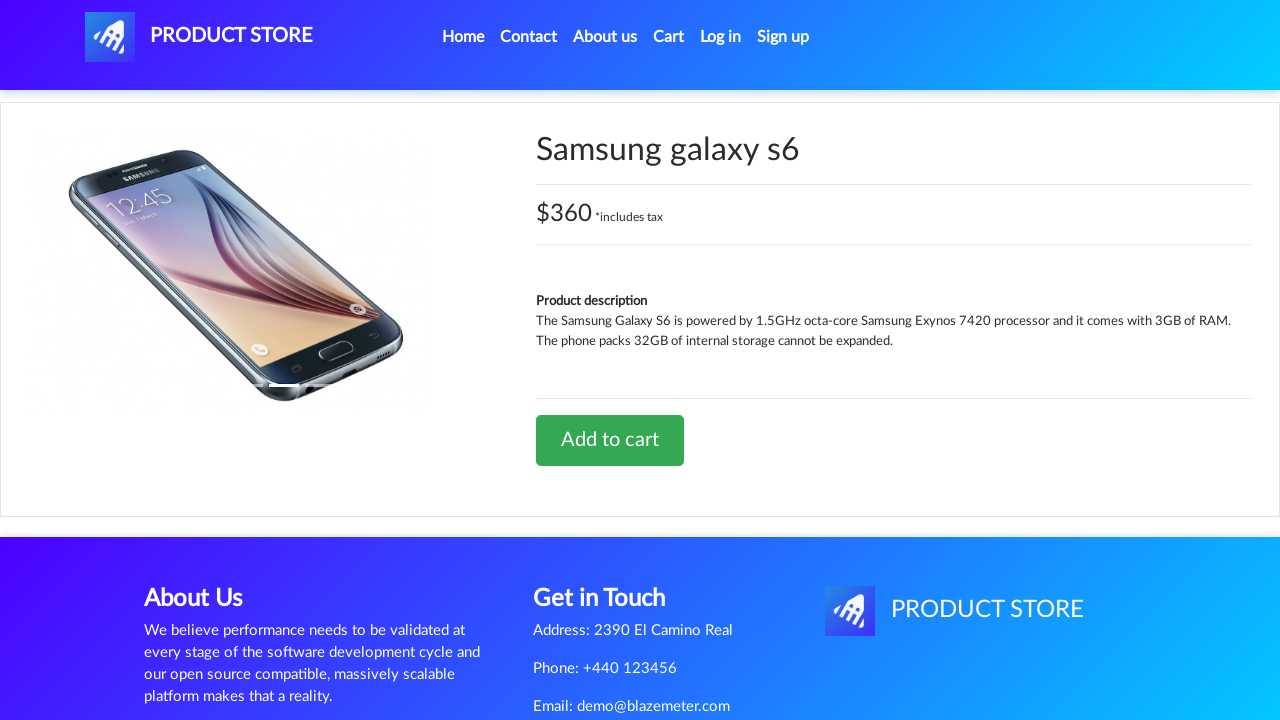

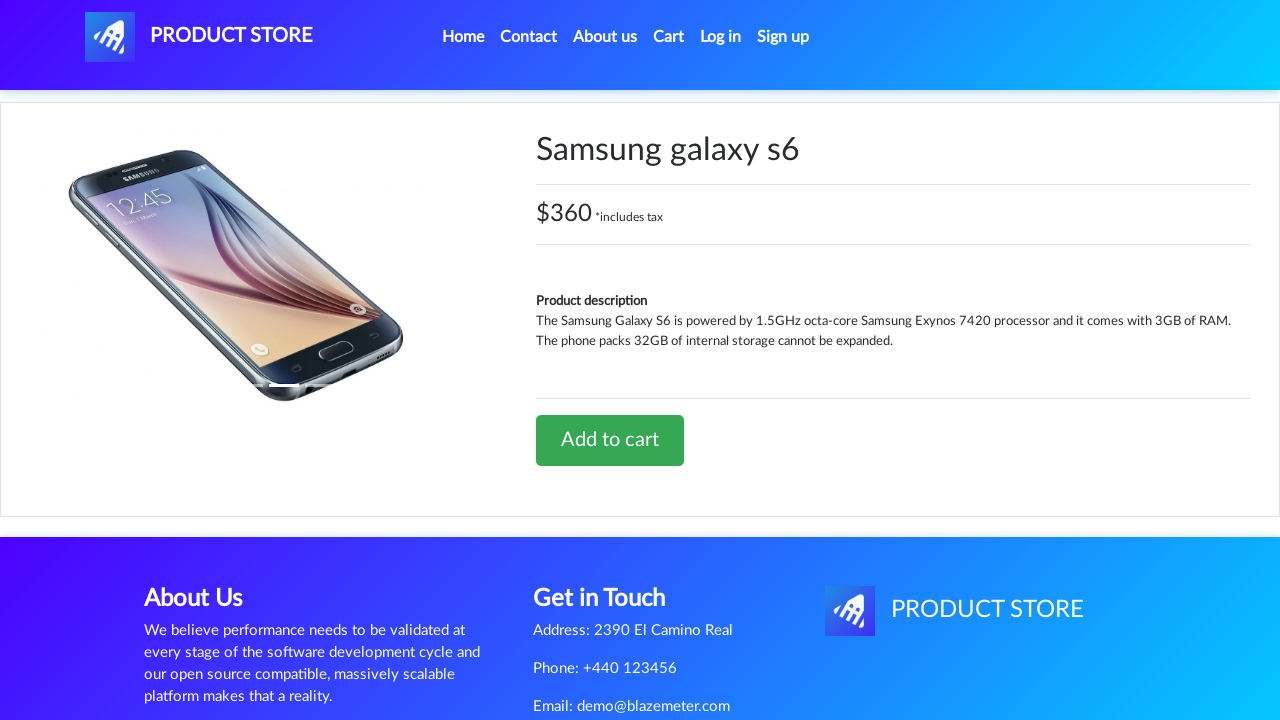